Tests navigation to the Get Started page by clicking the Get Started button and verifying the URL changes to the documentation intro page

Starting URL: https://playwright.dev/

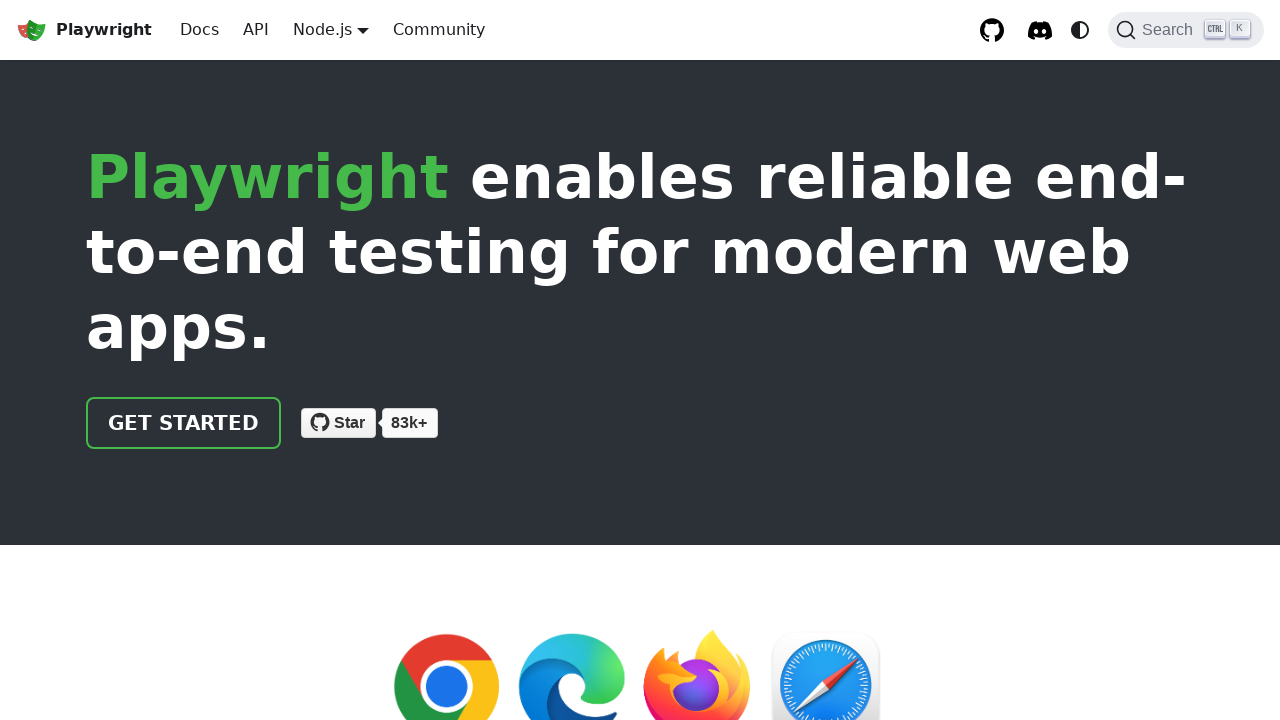

Clicked Get Started button at (184, 423) on internal:role=link[name="Get started"i]
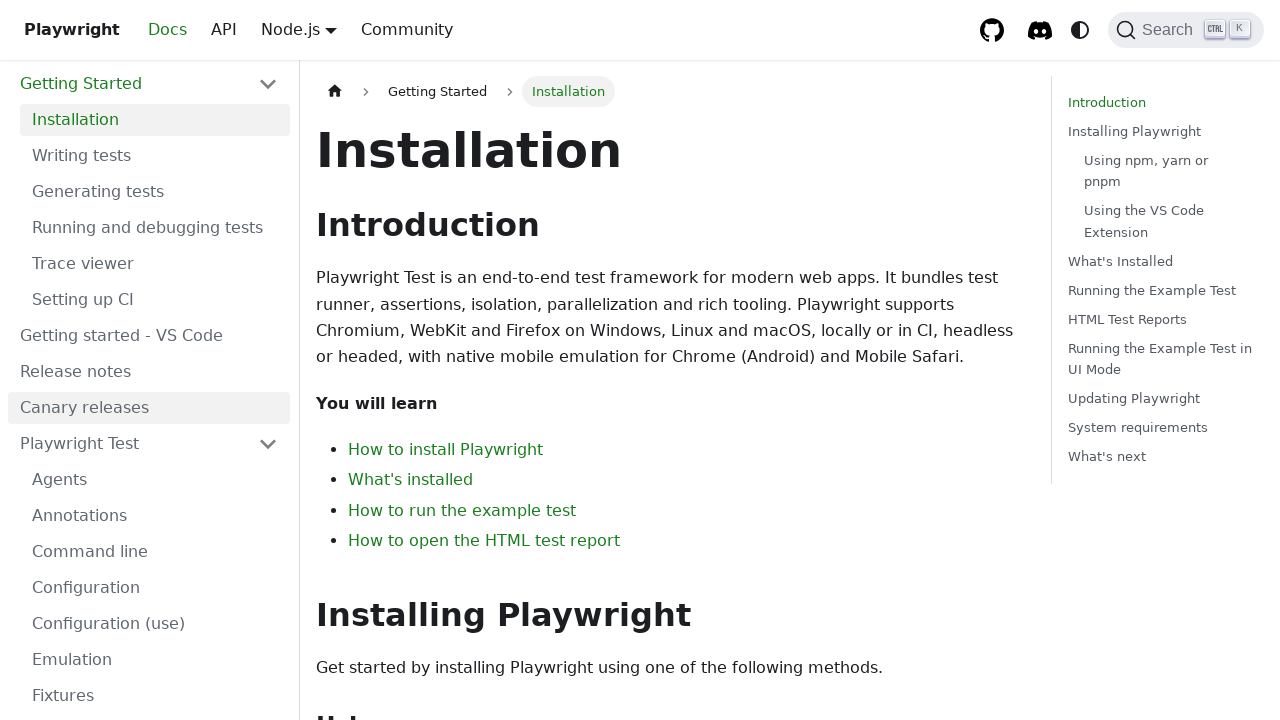

Navigated to documentation intro page (URL changed to **/docs/intro)
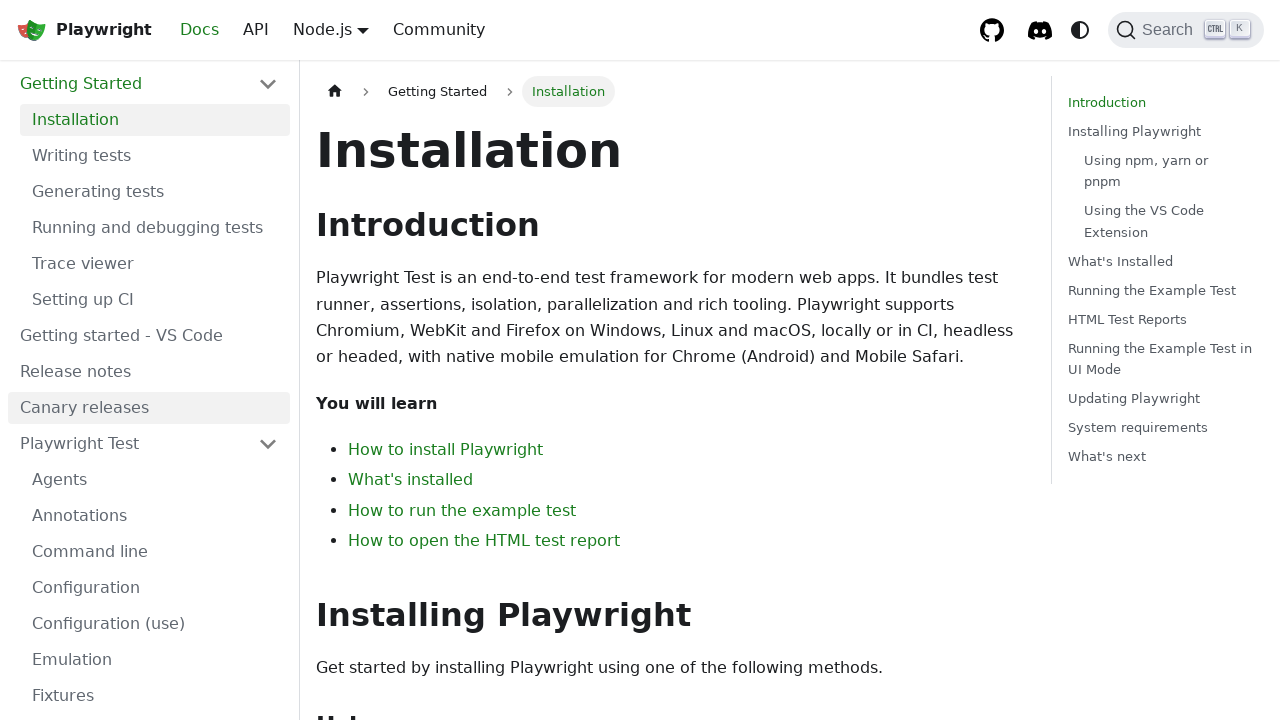

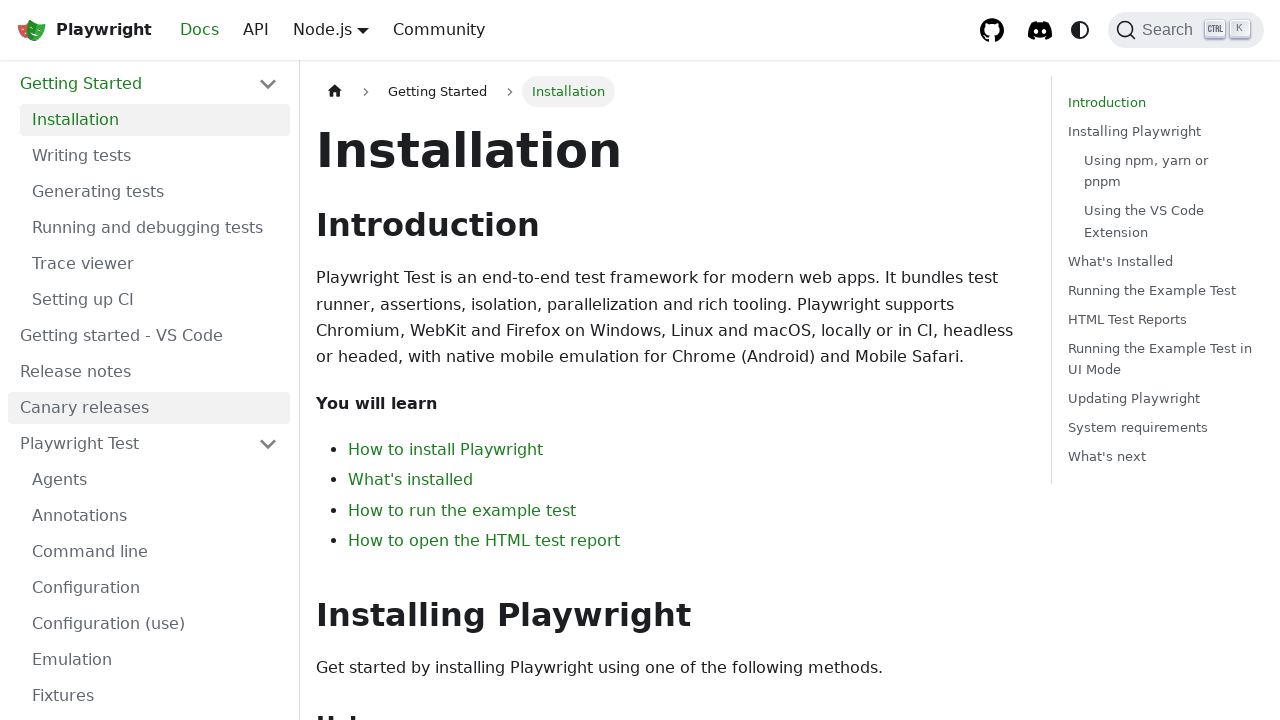